Tests that the Clear completed button displays with correct text when items are completed

Starting URL: https://demo.playwright.dev/todomvc

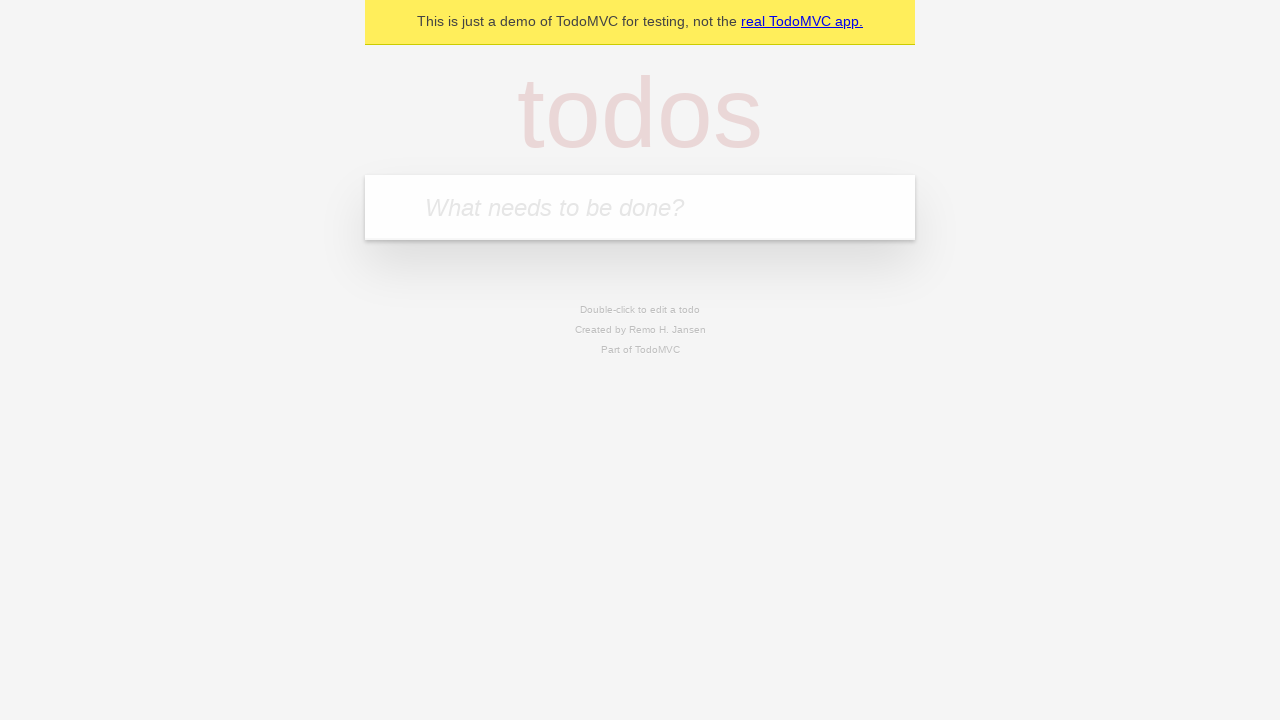

Located the 'What needs to be done?' input field
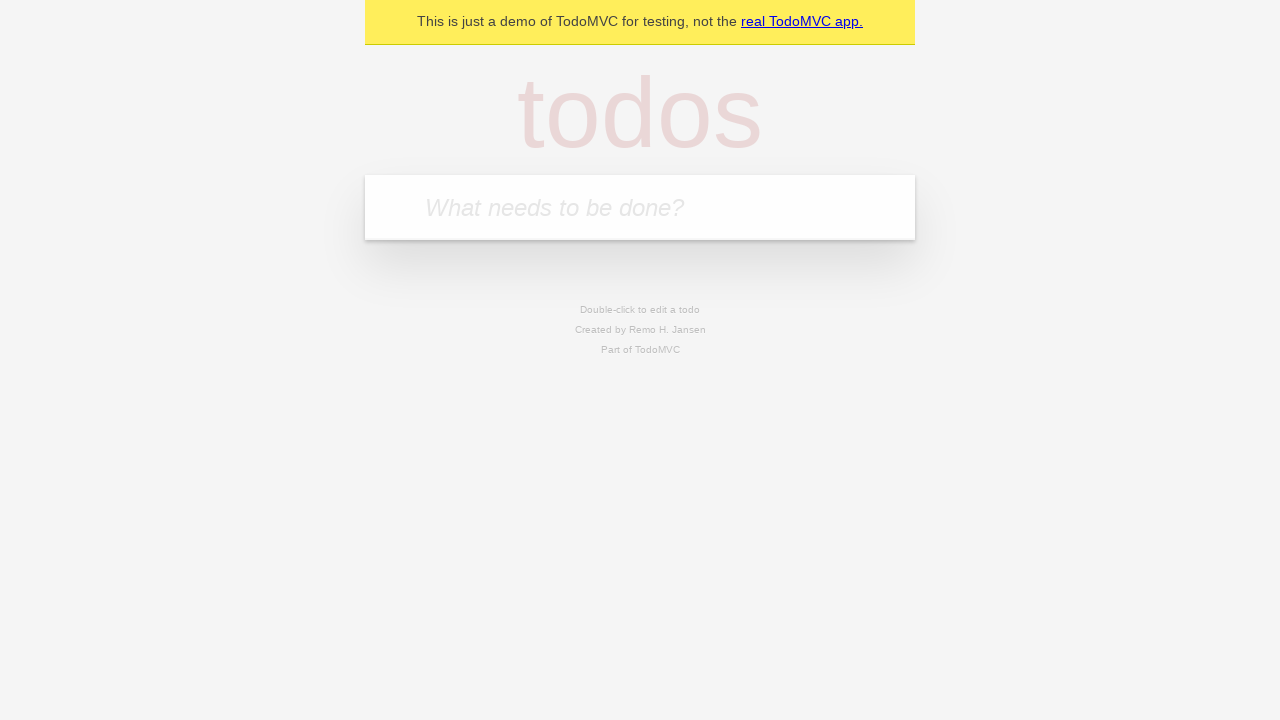

Filled first todo item with 'buy some cheese' on internal:attr=[placeholder="What needs to be done?"i]
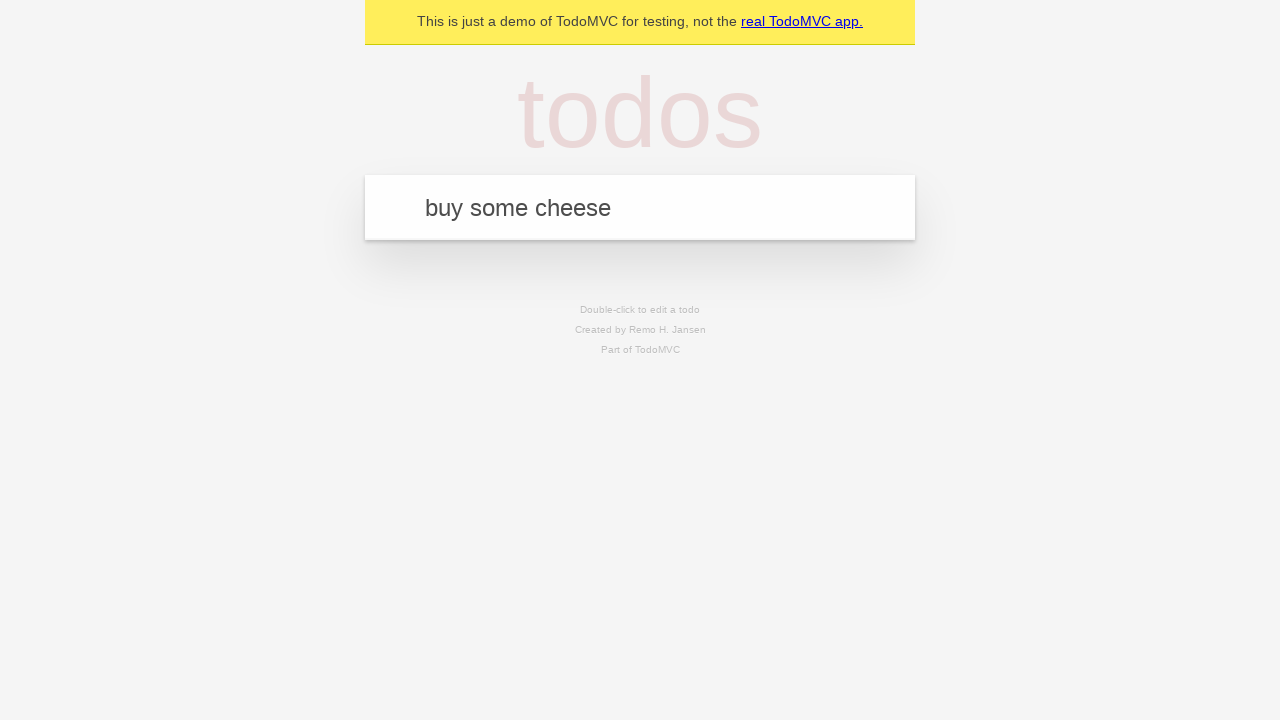

Pressed Enter to create first todo item on internal:attr=[placeholder="What needs to be done?"i]
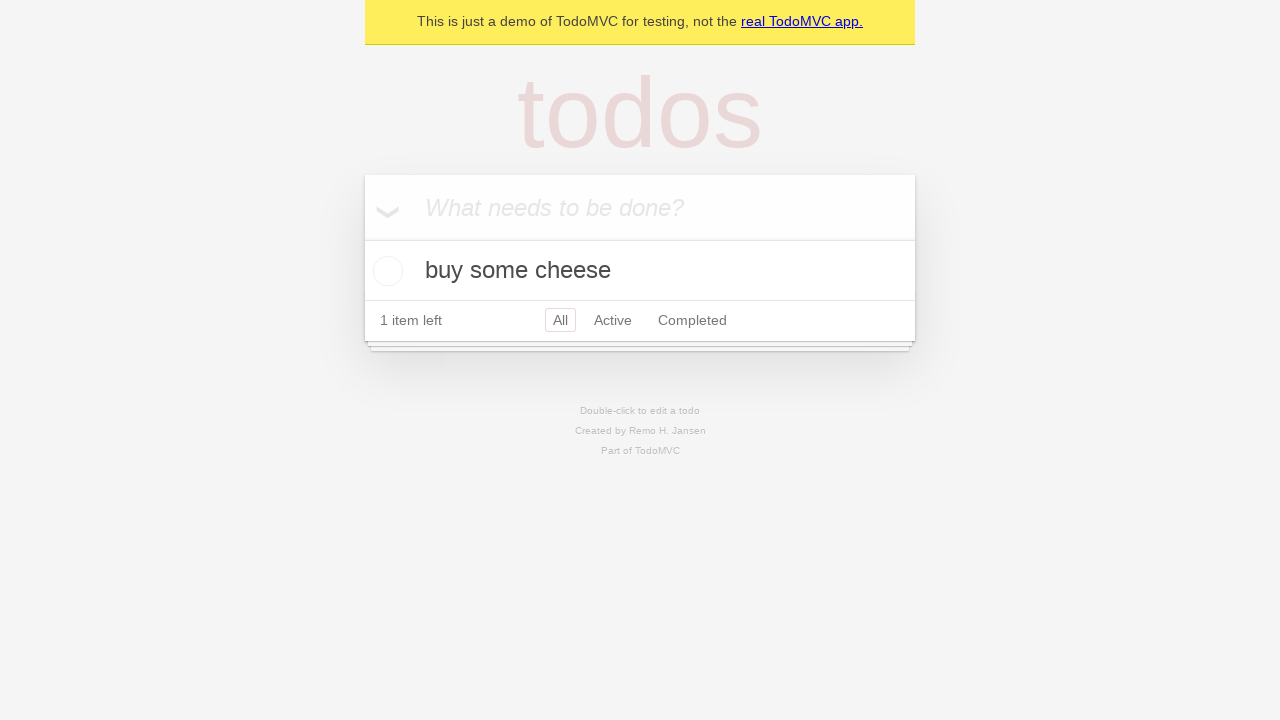

Filled second todo item with 'feed the cat' on internal:attr=[placeholder="What needs to be done?"i]
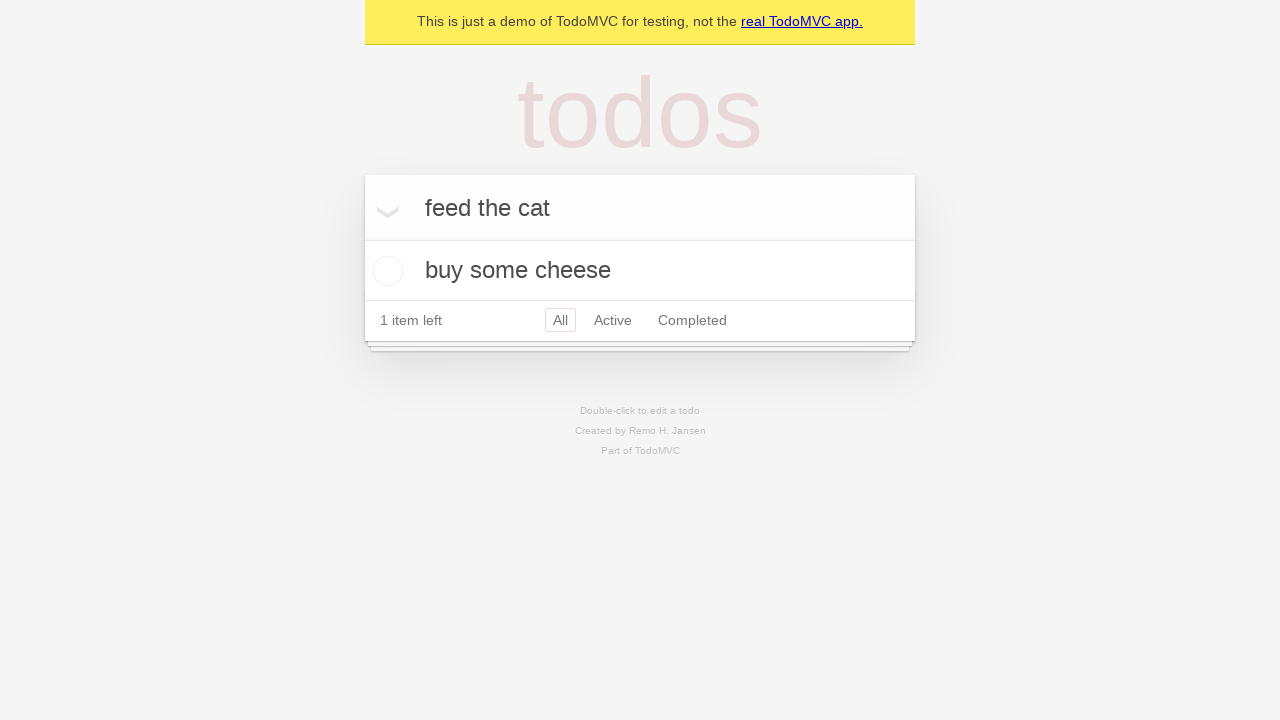

Pressed Enter to create second todo item on internal:attr=[placeholder="What needs to be done?"i]
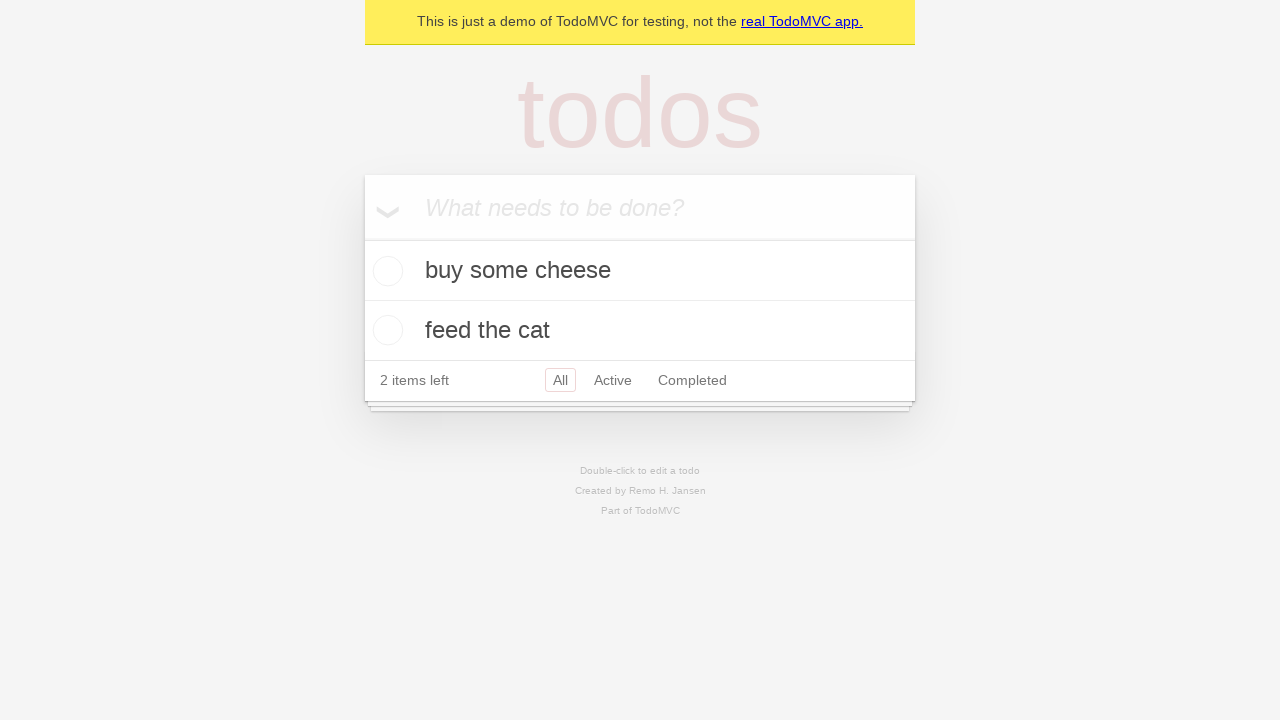

Filled third todo item with 'book a doctors appointment' on internal:attr=[placeholder="What needs to be done?"i]
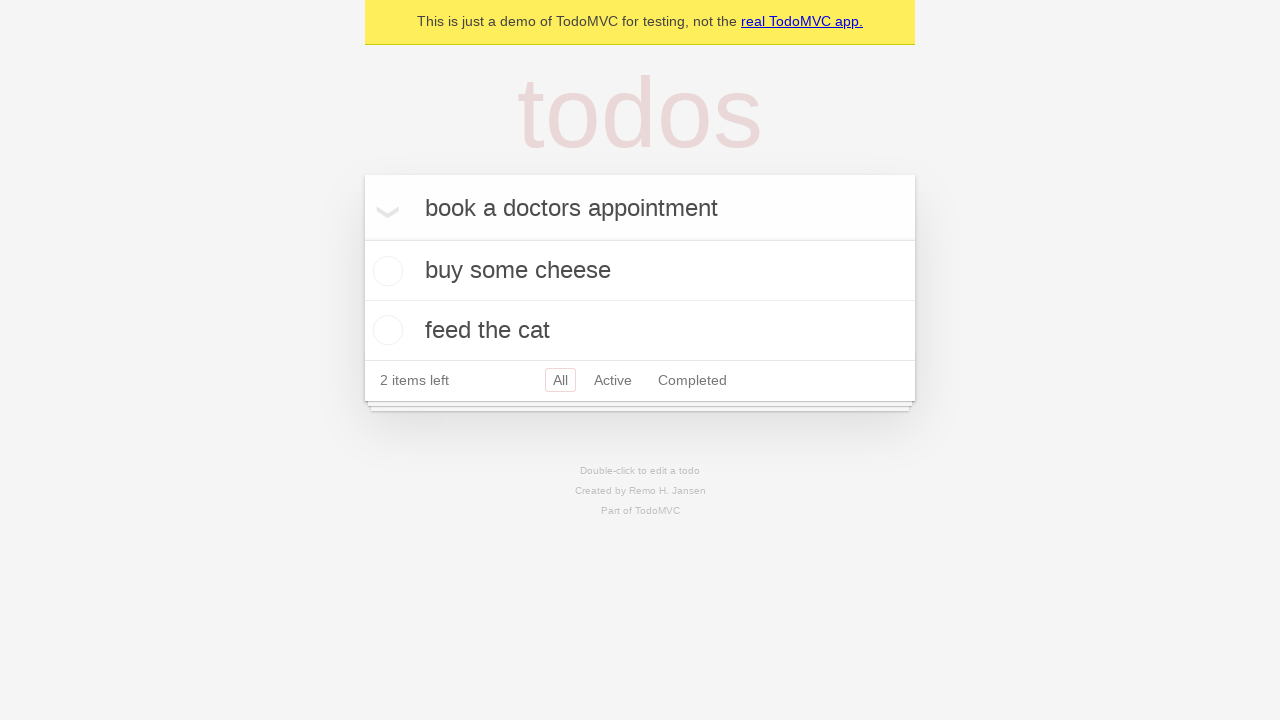

Pressed Enter to create third todo item on internal:attr=[placeholder="What needs to be done?"i]
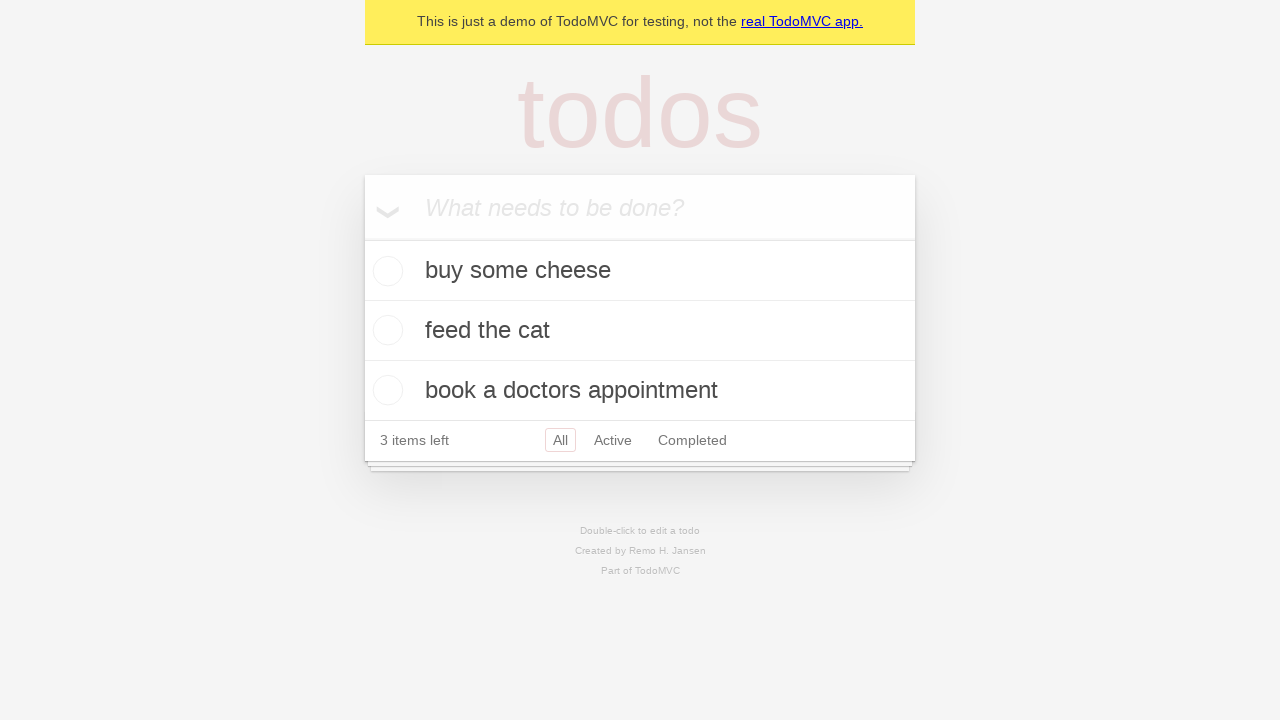

Checked the first todo item as completed at (385, 271) on .todo-list li .toggle >> nth=0
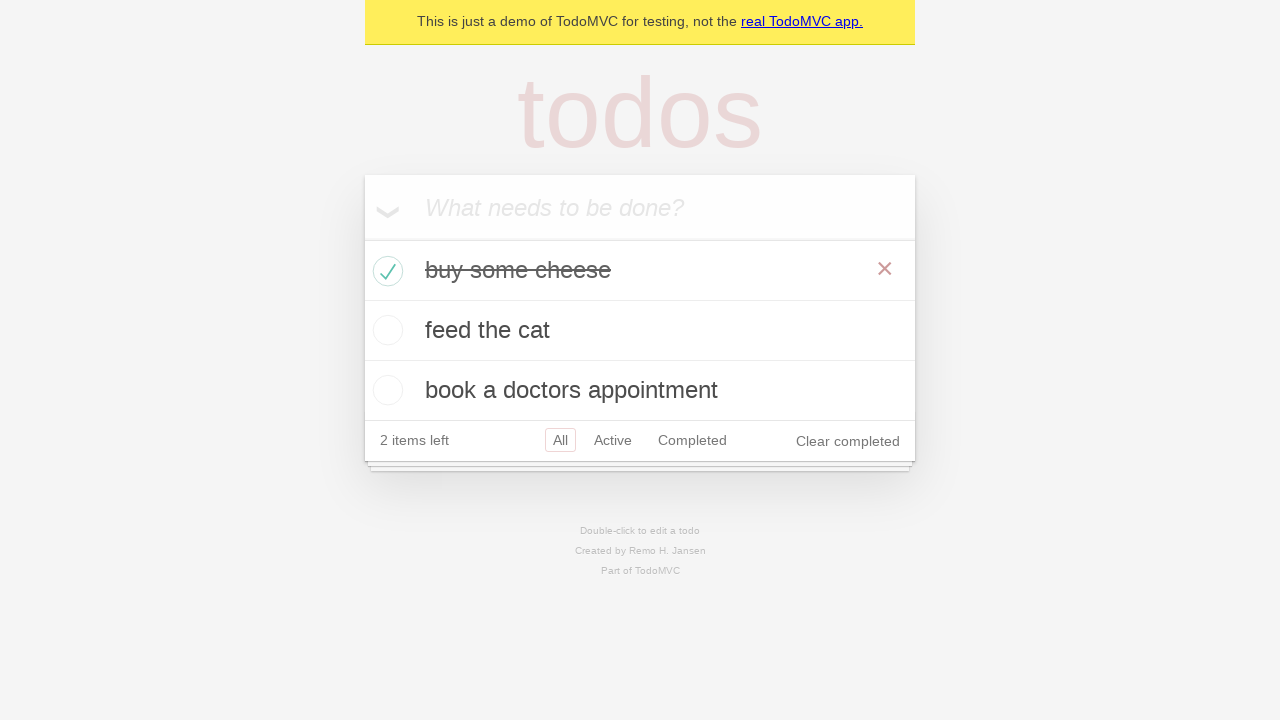

Verified that the 'Clear completed' button is displayed with correct text
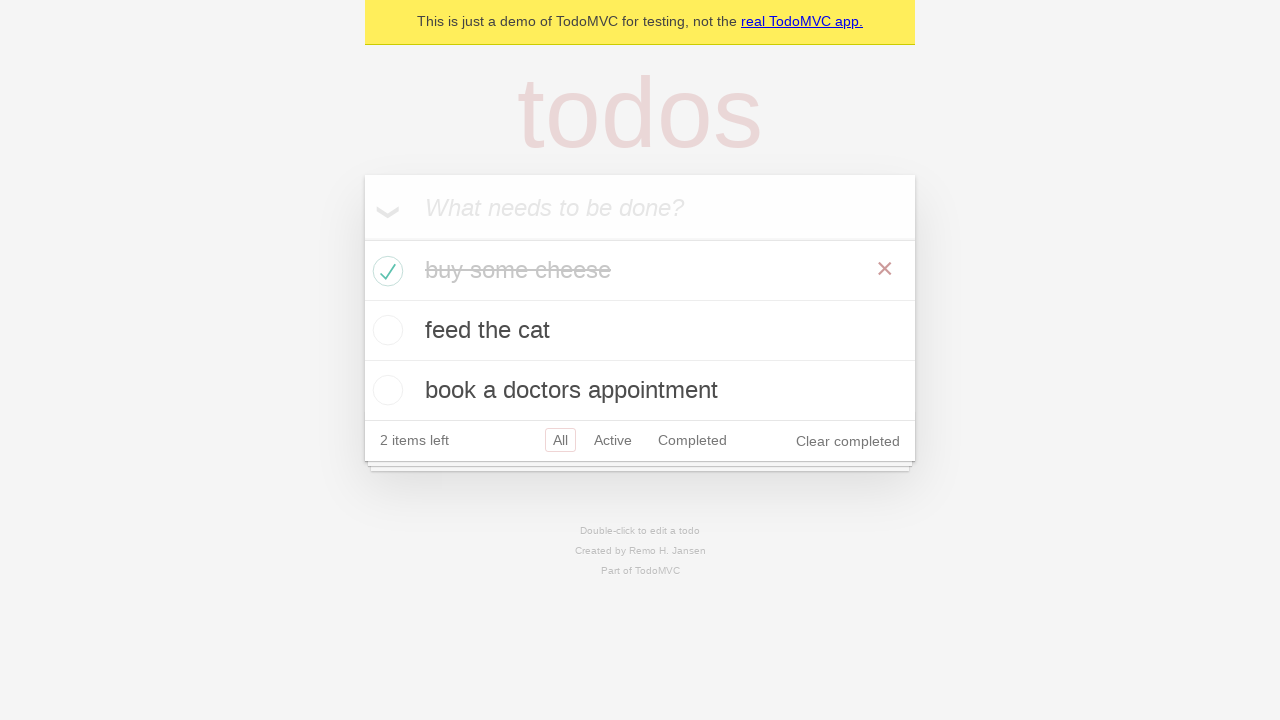

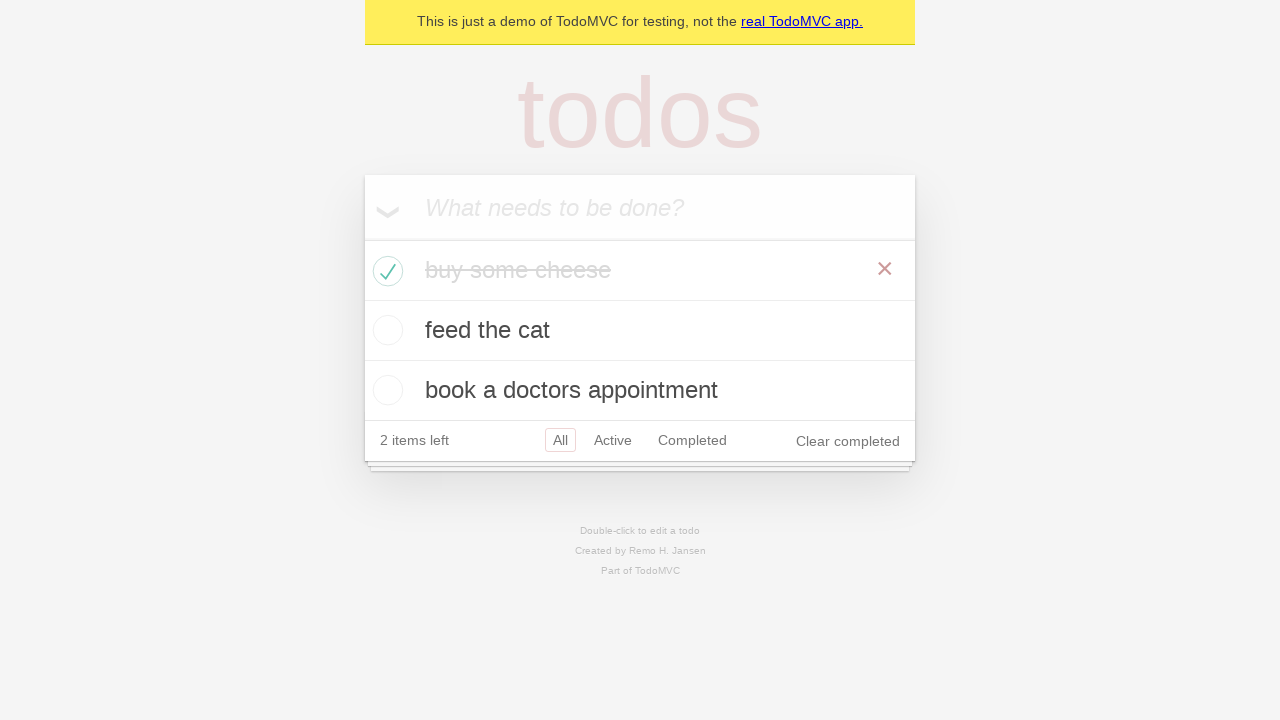